Tests various alert interactions on a demo page including confirmation dialogs, prompt alerts with text input, and timed alerts

Starting URL: https://demoqa.com/alerts

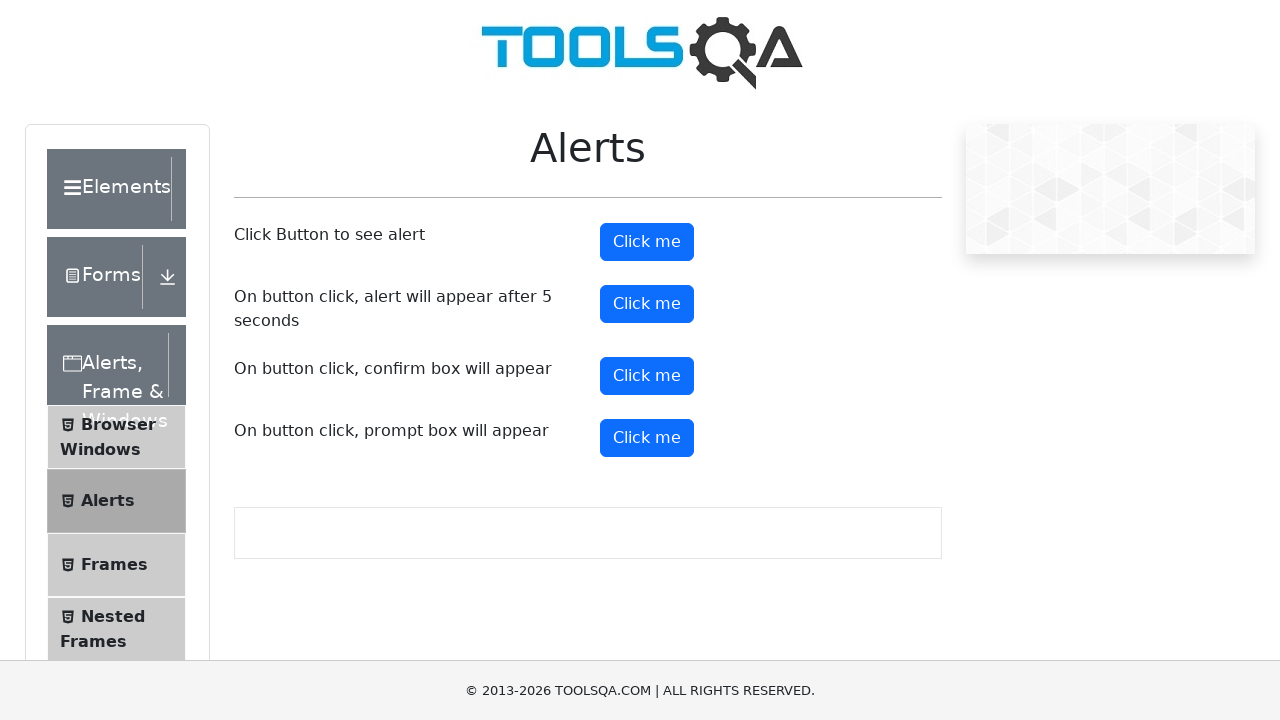

Clicked confirmation button at (647, 376) on #confirmButton
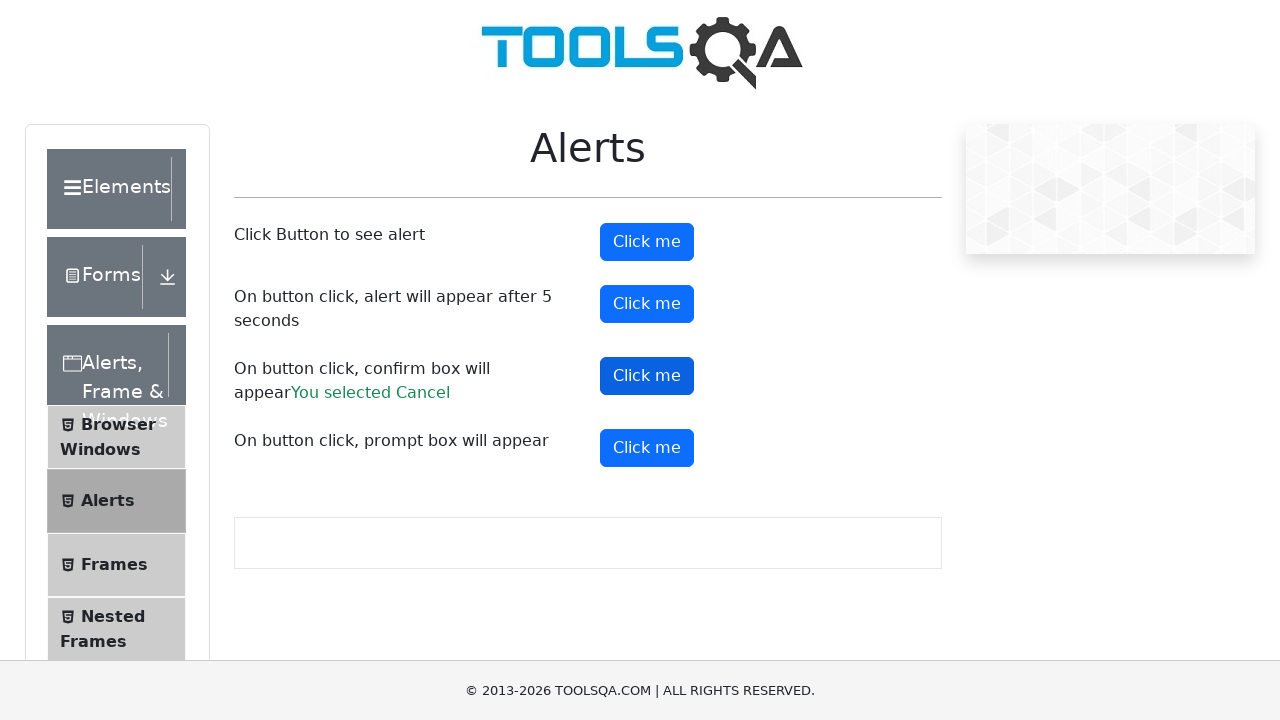

Waited 2 seconds for confirmation dialog to appear
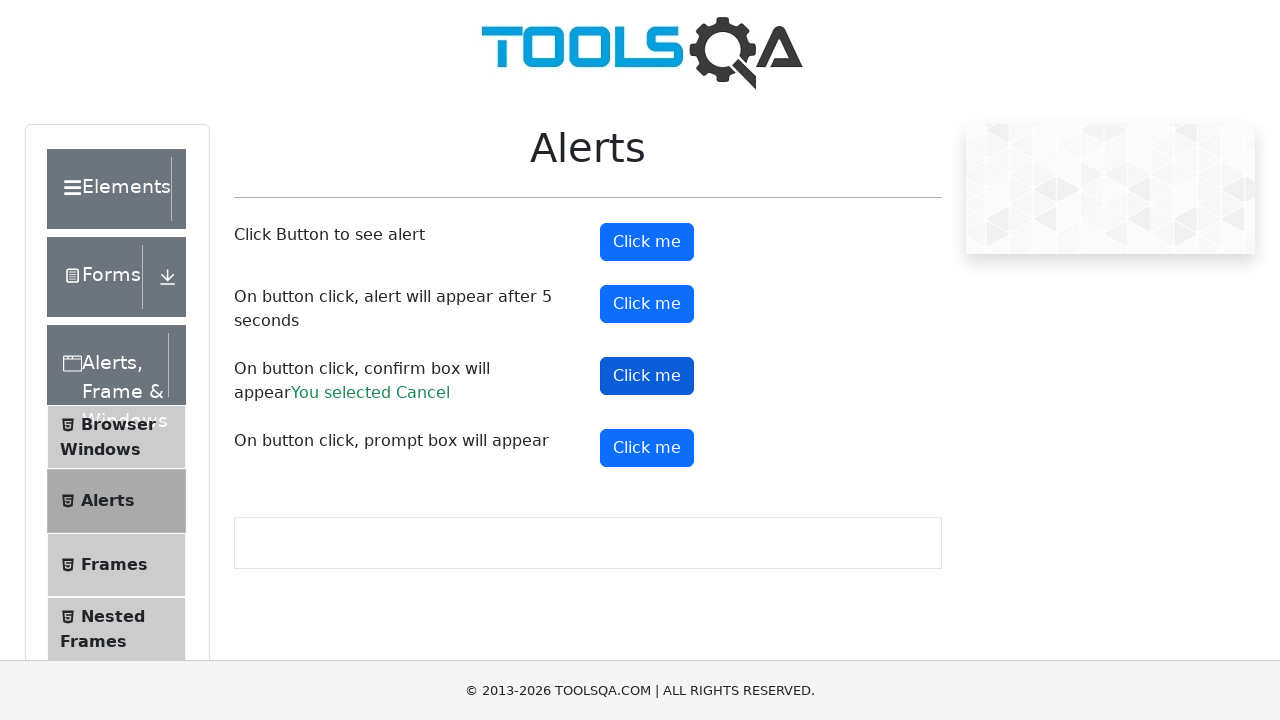

Set up dialog handler to dismiss confirmation alert
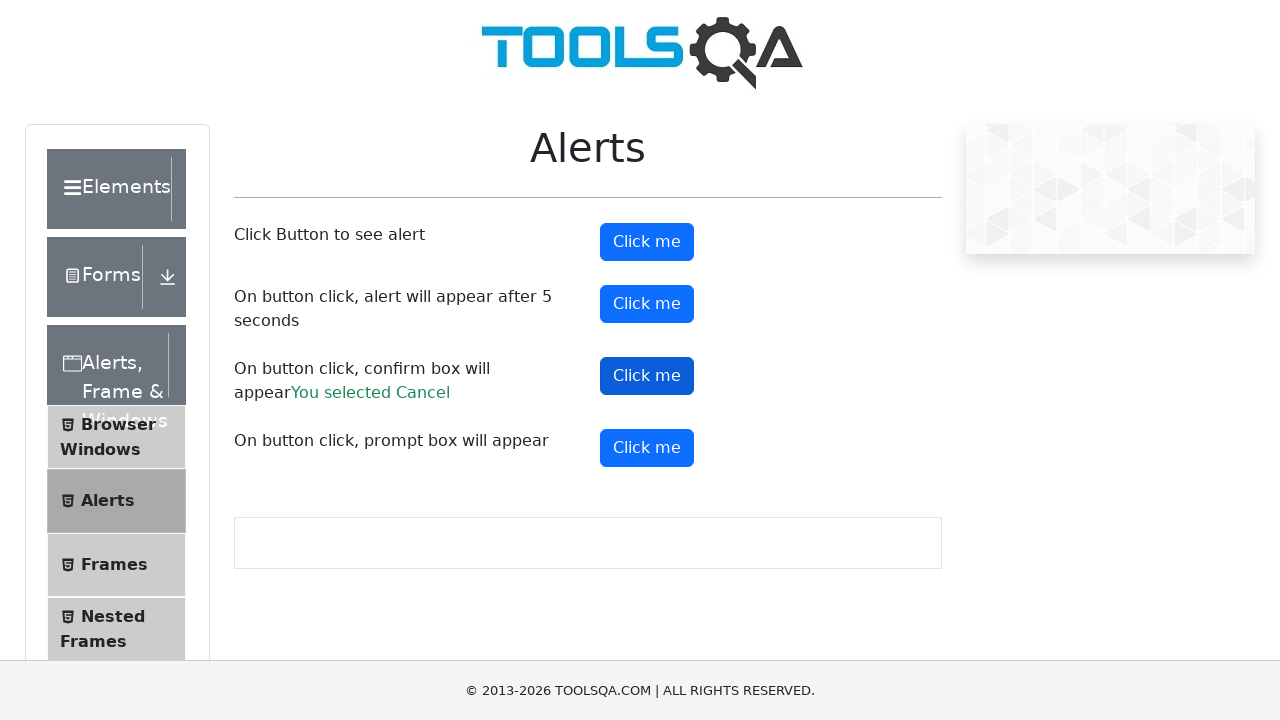

Triggered pending dialogs and dismissed confirmation alert
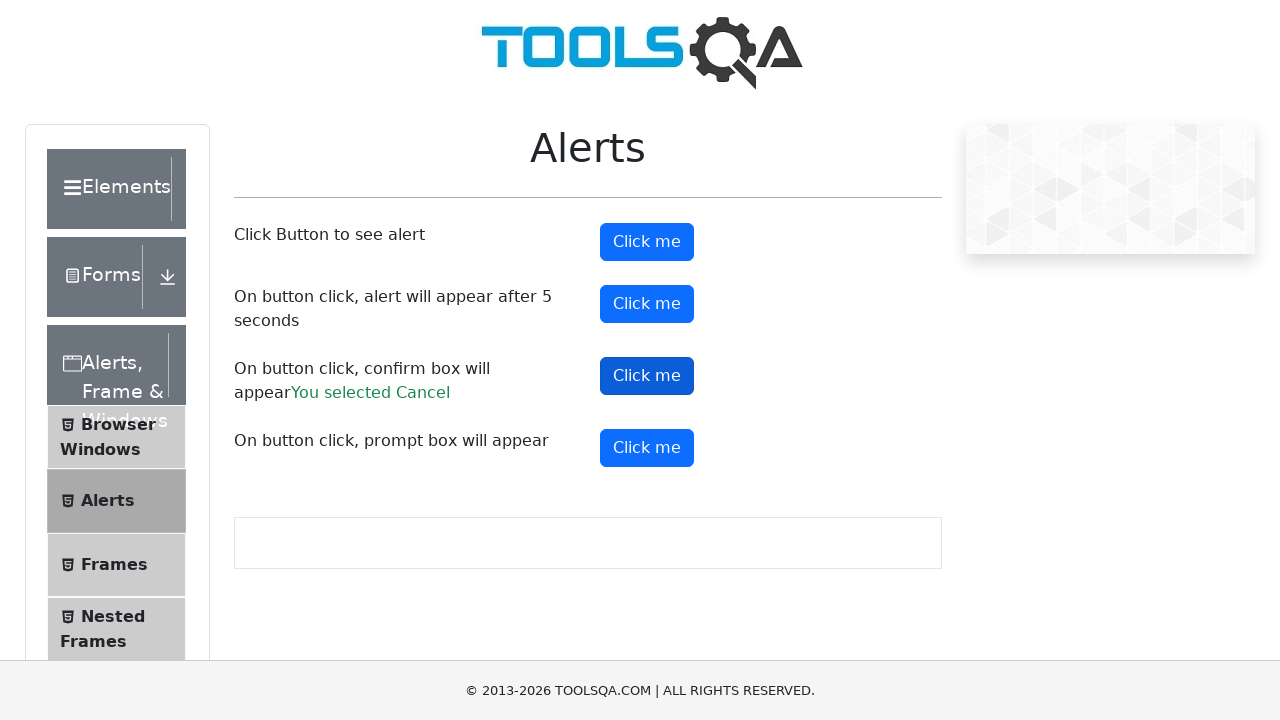

Clicked prompt button at (647, 448) on #promtButton
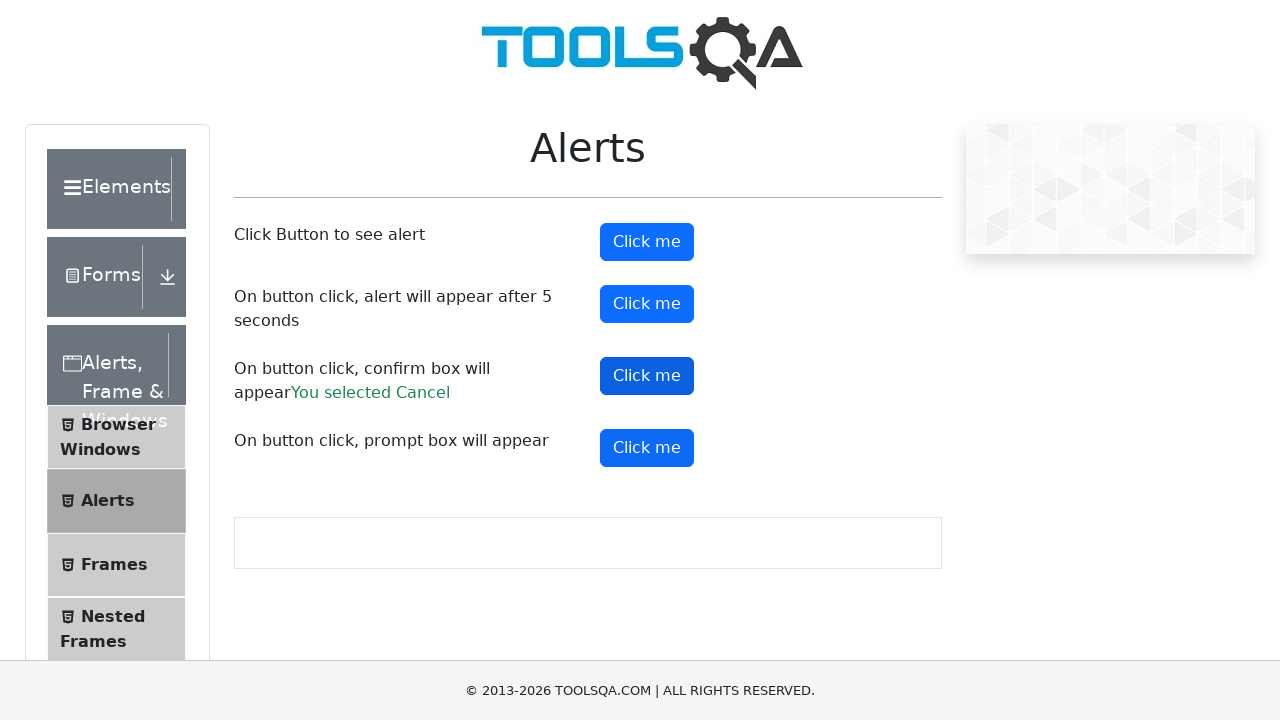

Waited 2 seconds for prompt dialog to appear
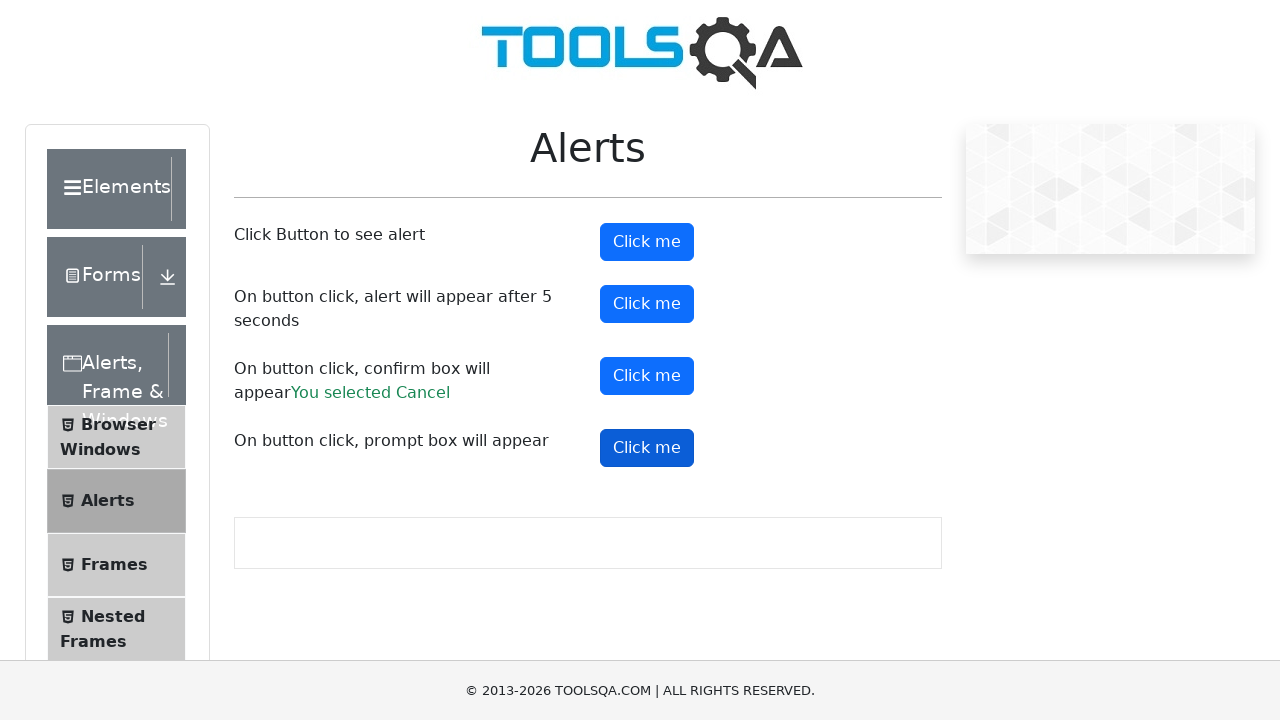

Set up dialog handler to accept prompt with text 'shreya'
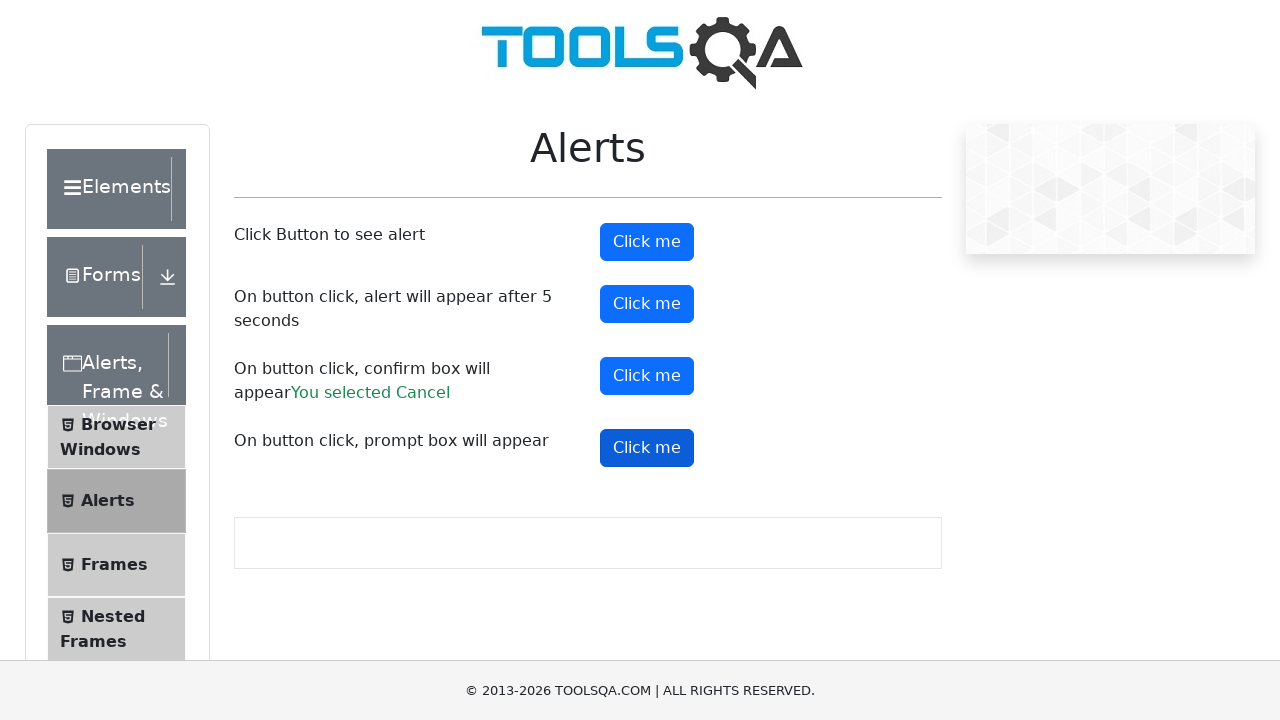

Triggered pending dialogs and accepted prompt with text input
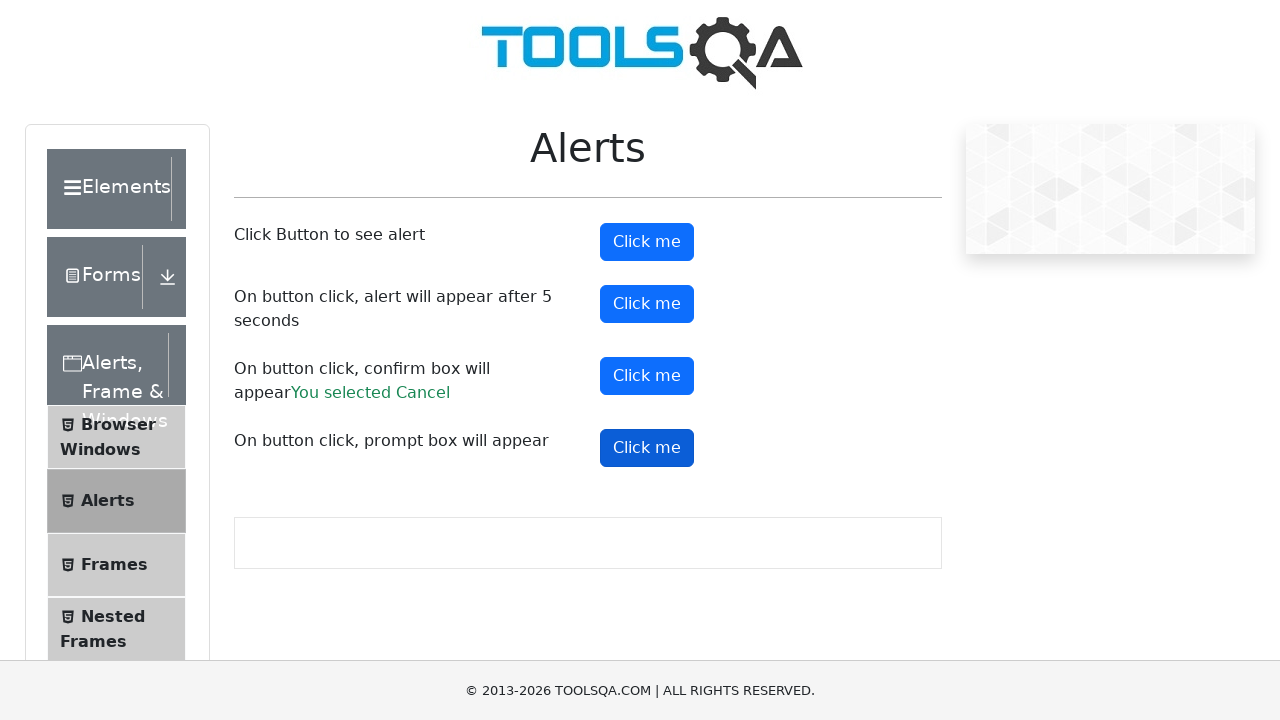

Clicked timer alert button at (647, 304) on #timerAlertButton
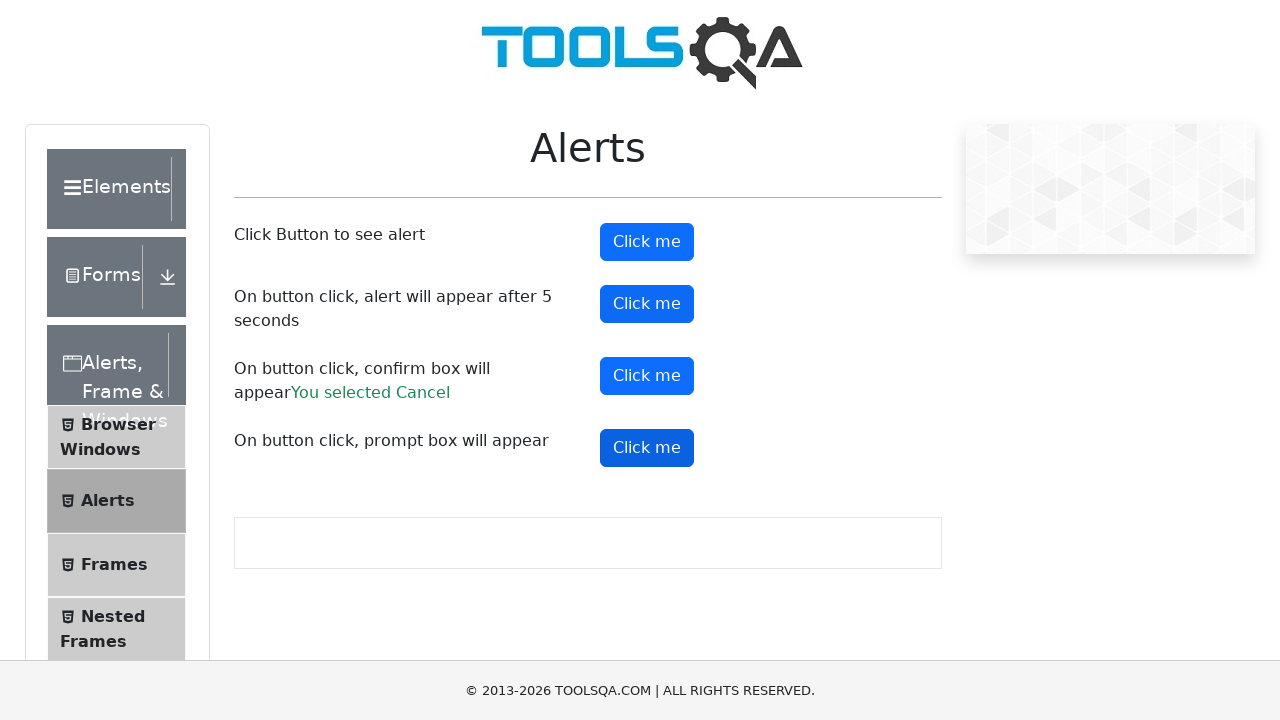

Waited 6 seconds for timed alert to appear
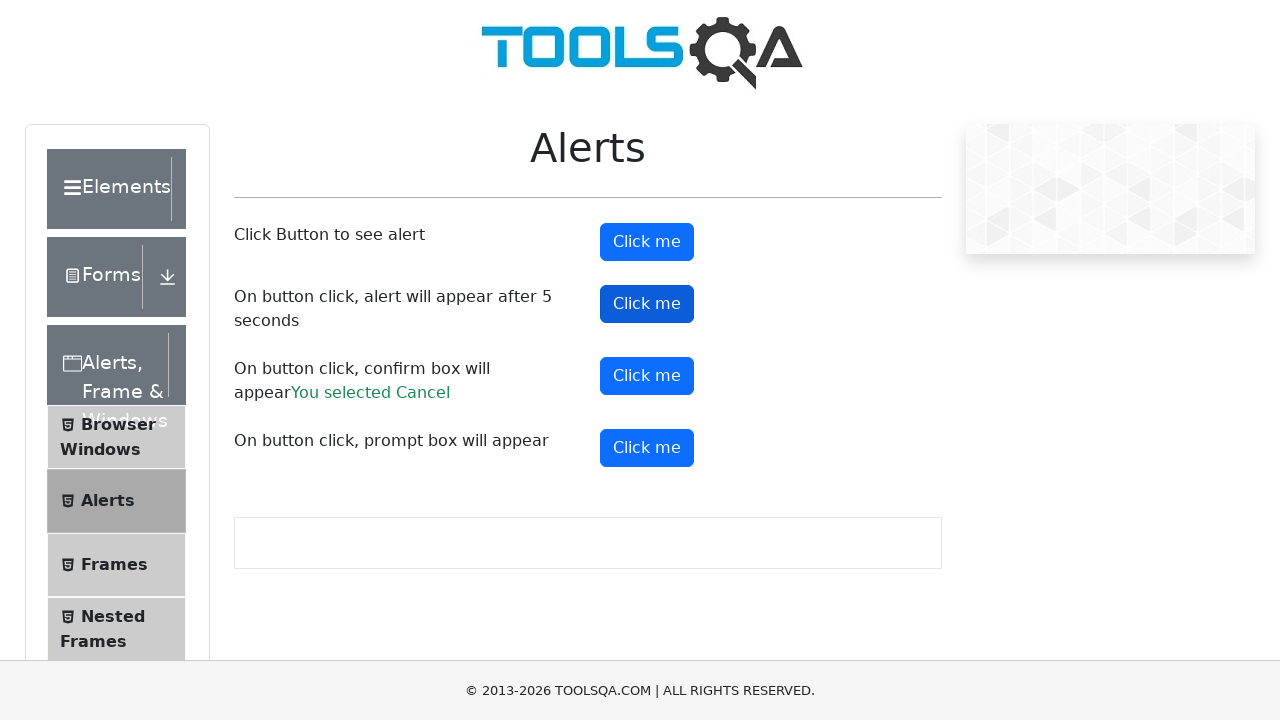

Set up dialog handler to accept timed alert
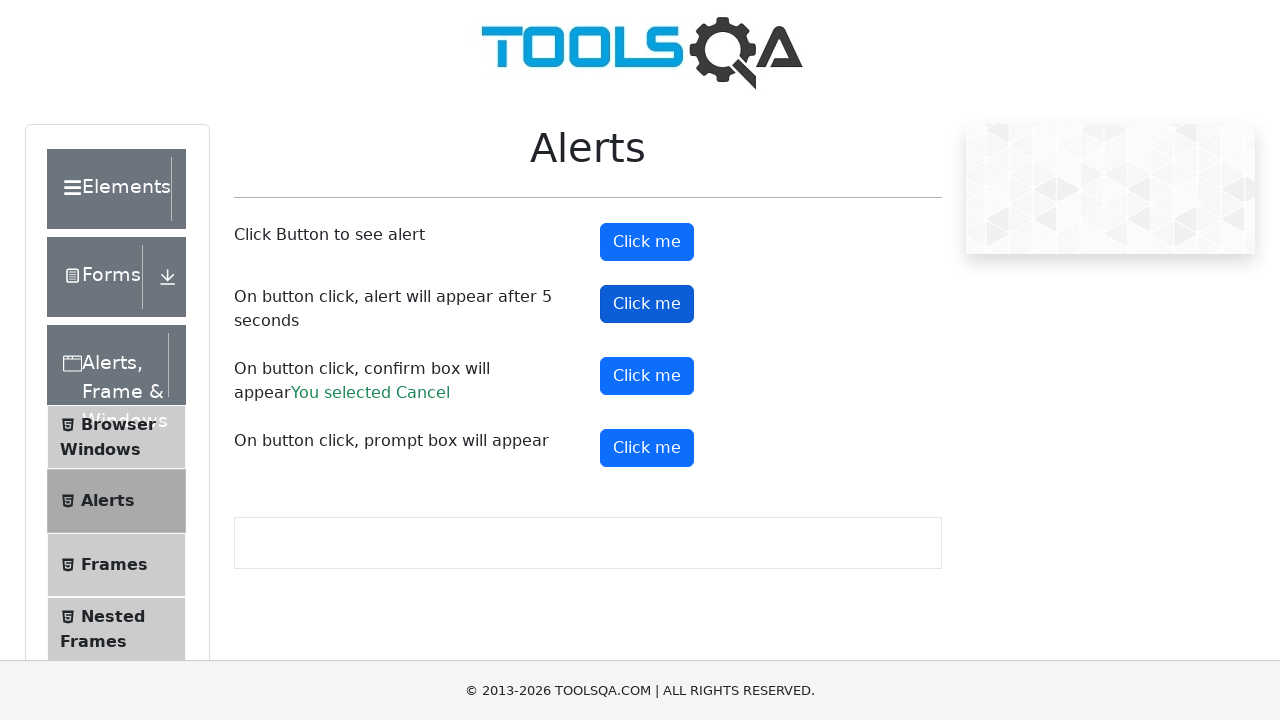

Triggered pending dialogs and accepted timed alert
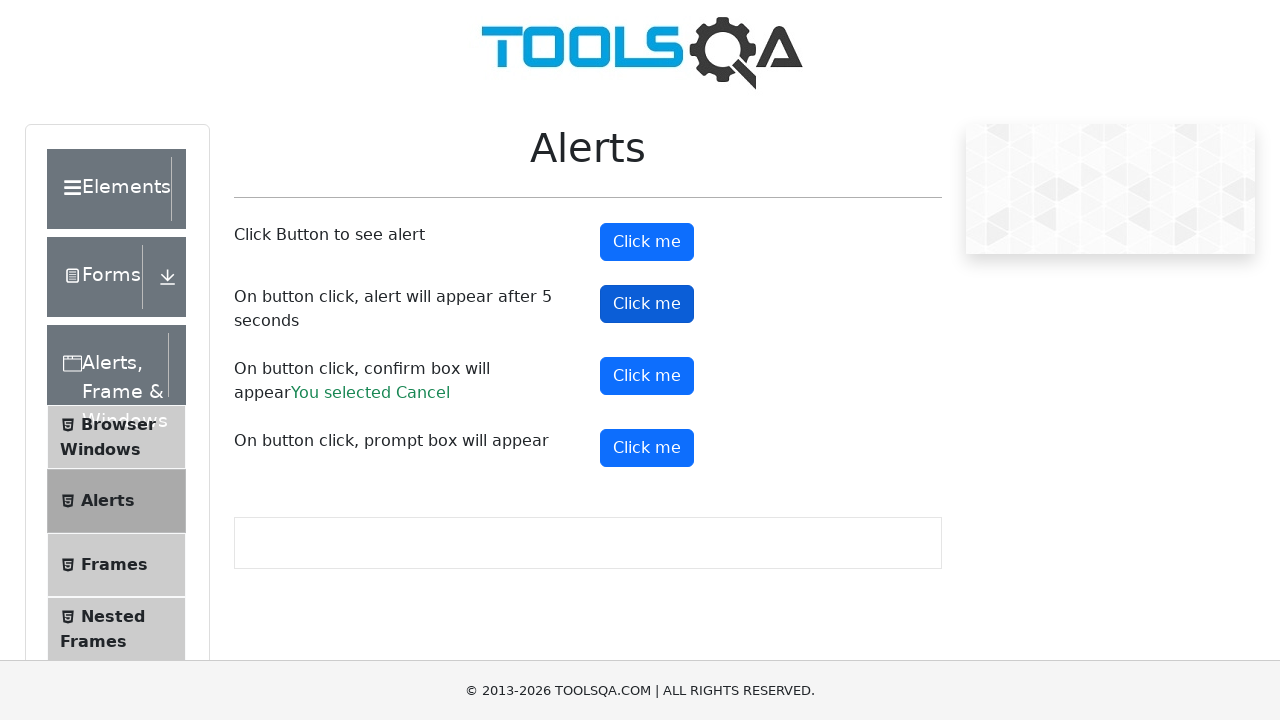

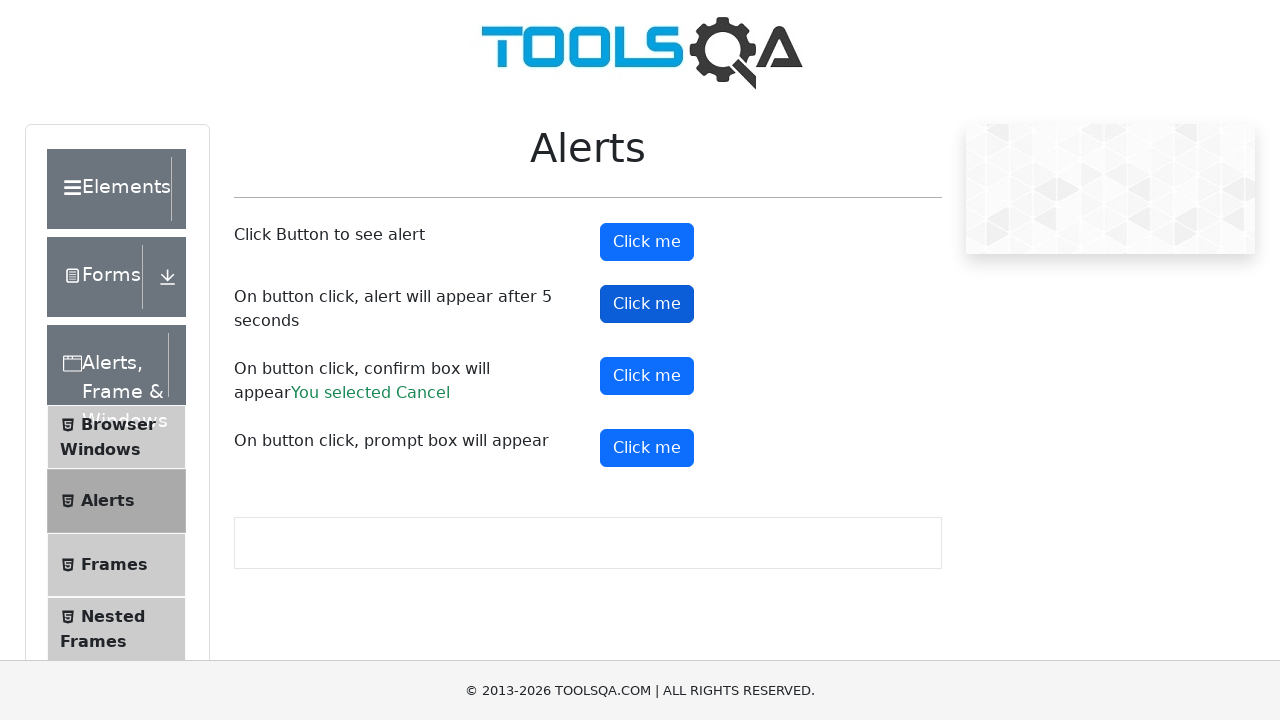